Tests double-click functionality by performing a double-click action on a button element that triggers an alert message

Starting URL: https://selenium08.blogspot.com/2019/11/double-click.html

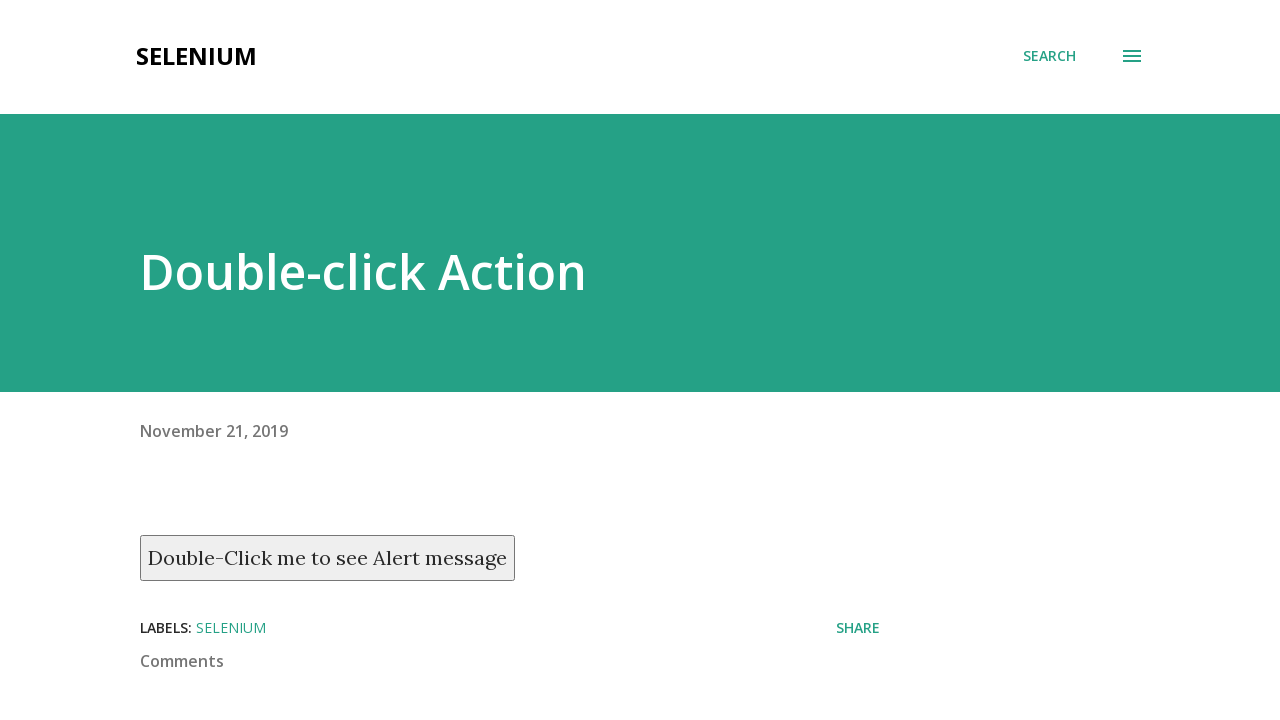

Navigated to double-click test page
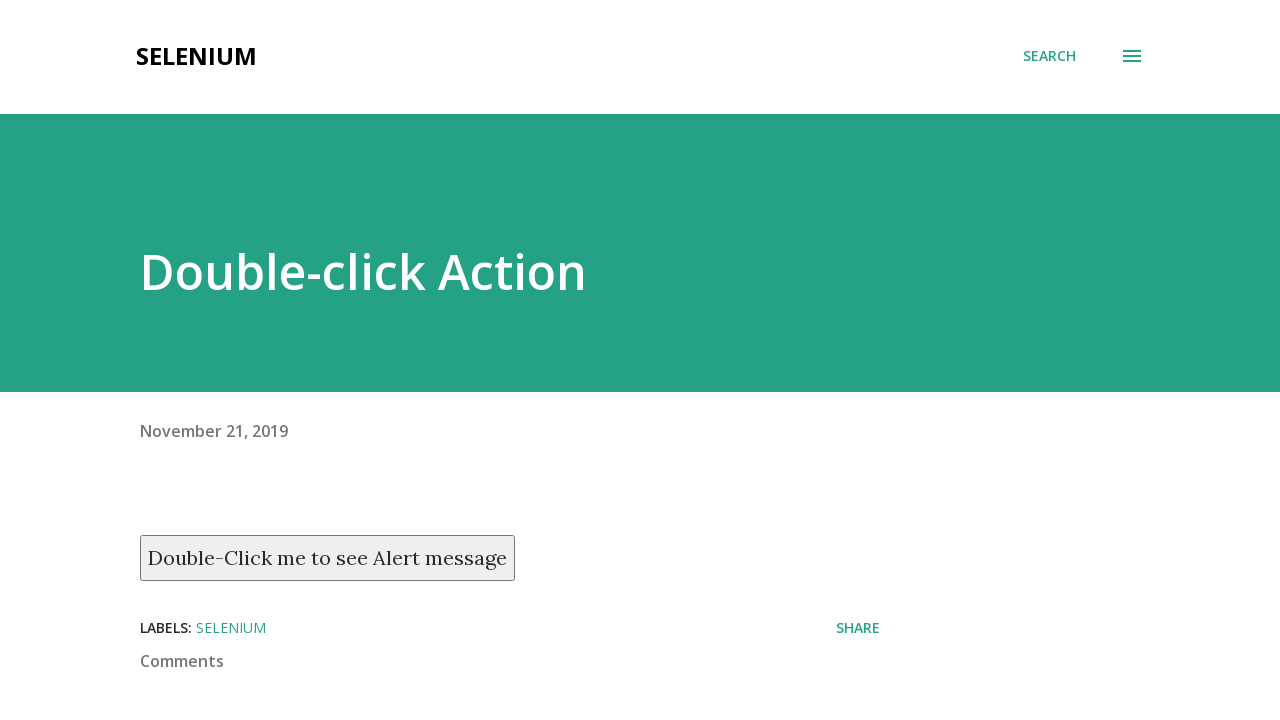

Double-clicked the button to trigger alert message at (328, 558) on xpath=//button[text()='Double-Click me to see Alert message']
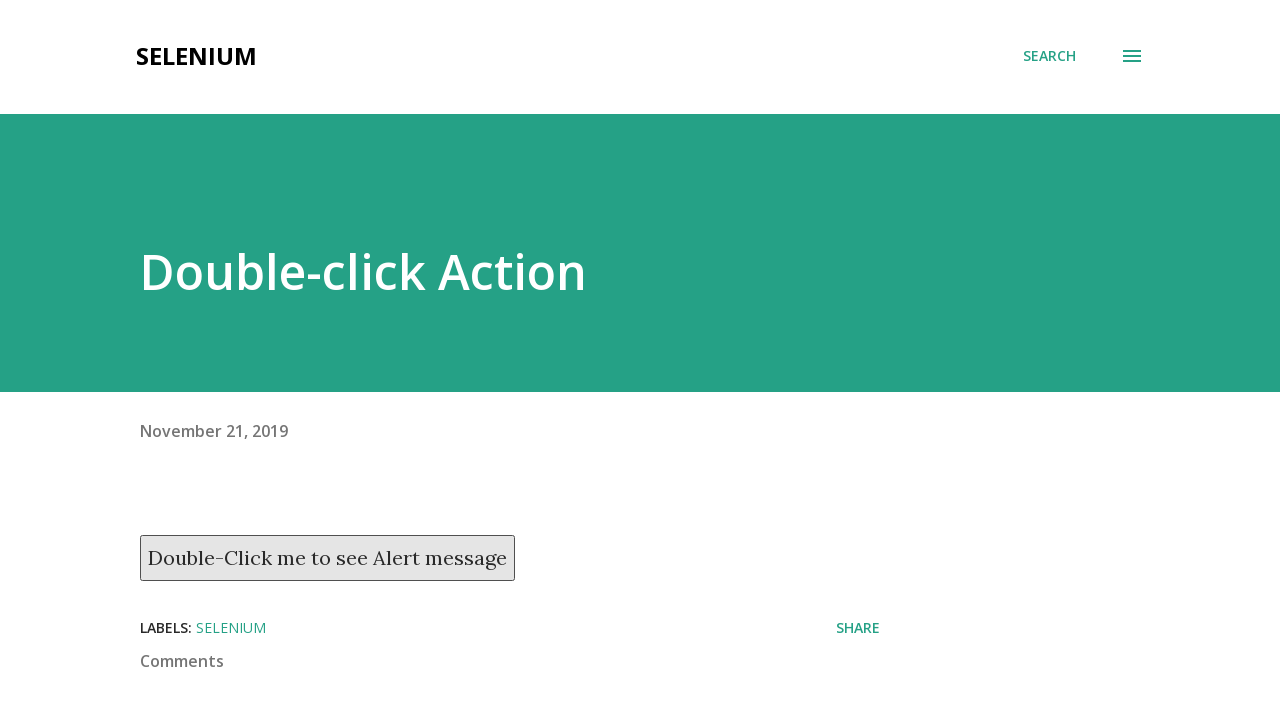

Waited 3 seconds to observe the alert
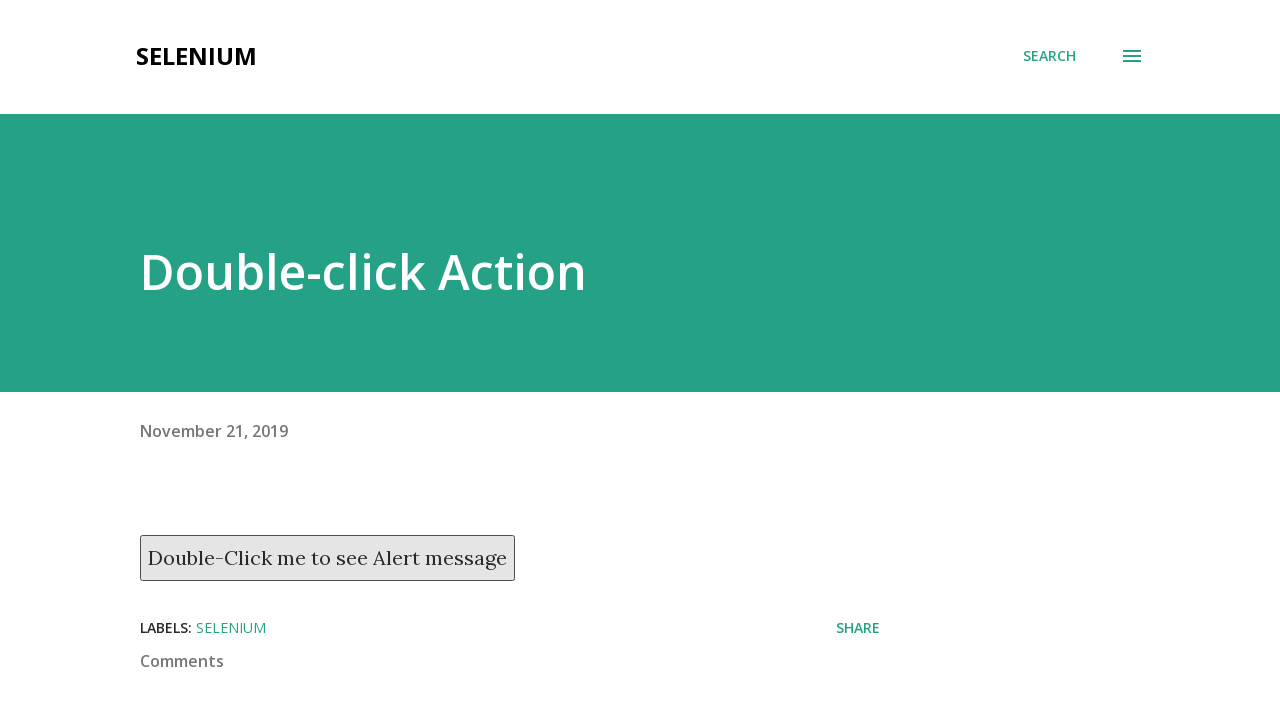

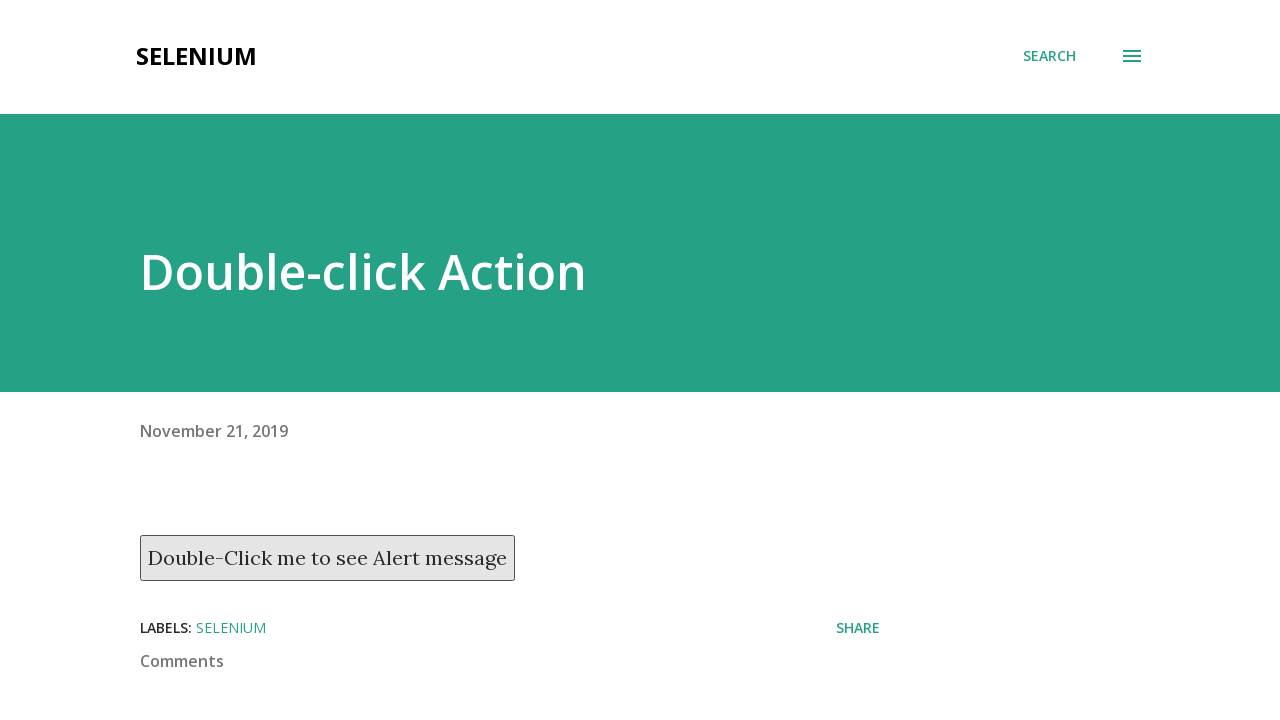